Tests basic page interaction by scrolling down the page and verifying the page URL and title are accessible on the SelectorsHub XPath practice page.

Starting URL: https://selectorshub.com/xpath-practice-page/

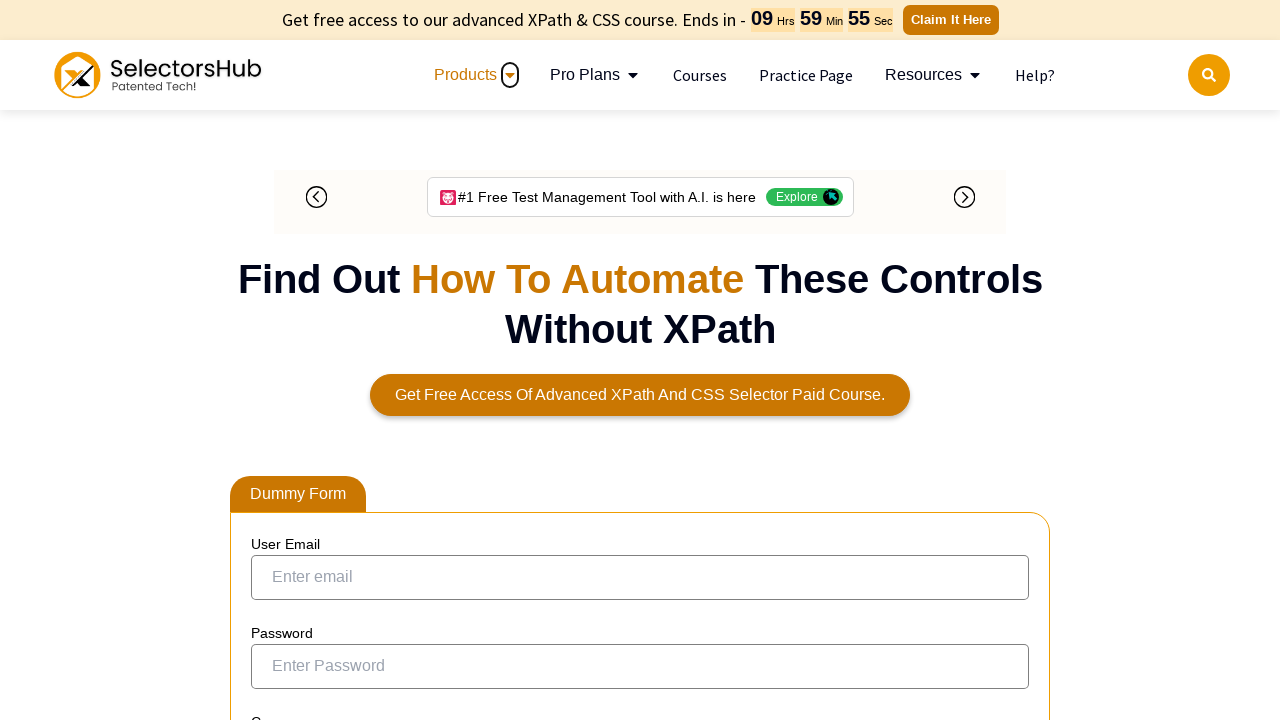

Scrolled down the page by 500 pixels
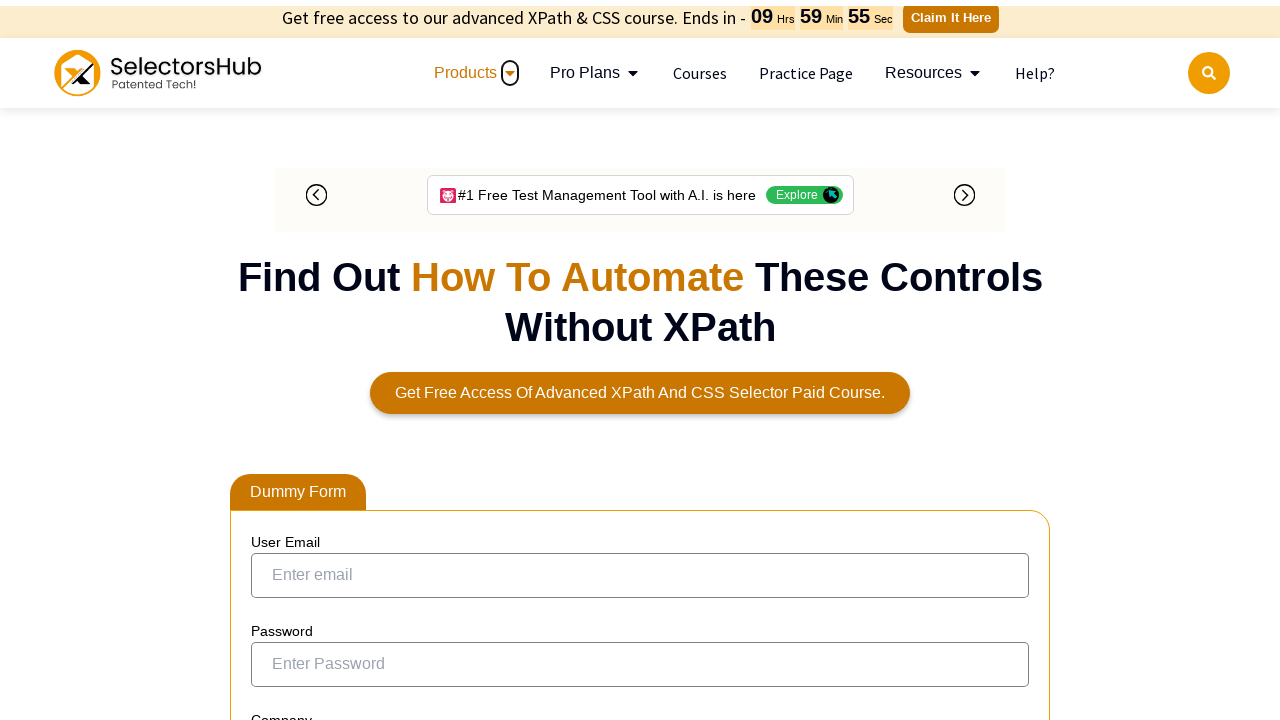

Retrieved page URL: https://selectorshub.com/xpath-practice-page/
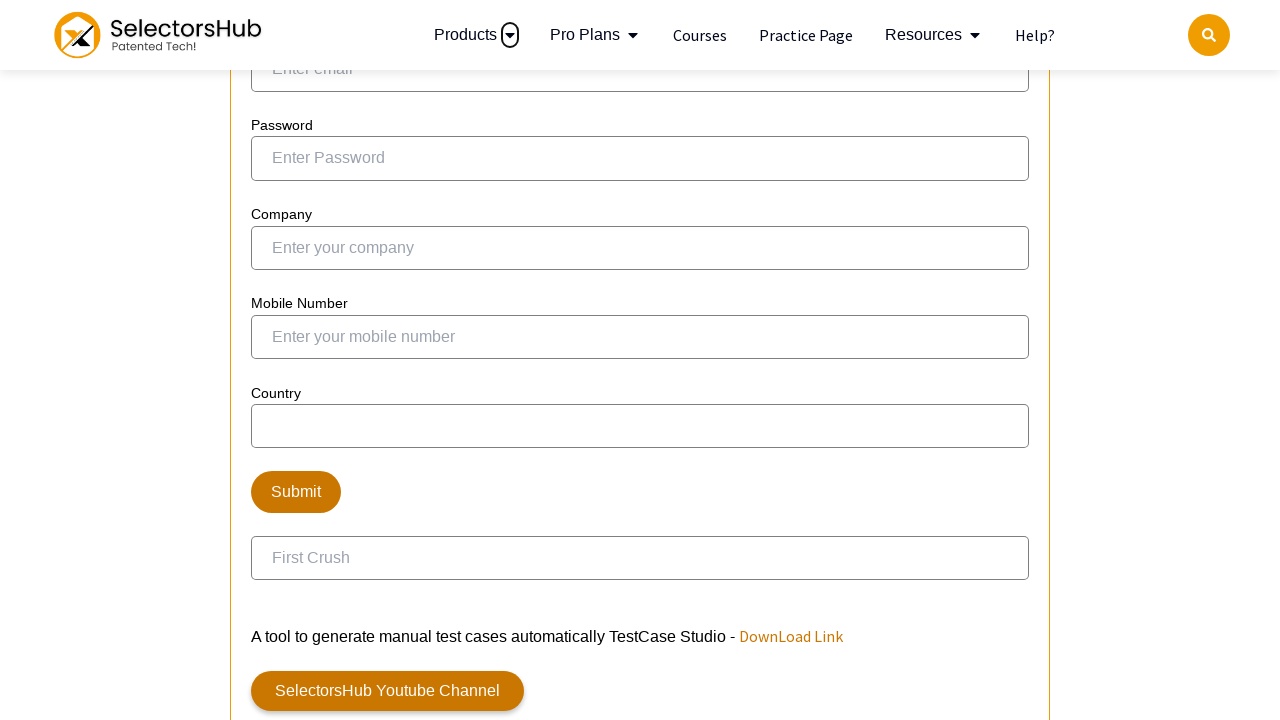

Retrieved page title: Xpath Practice Page | Shadow dom, nested shadow dom, iframe, nested iframe and more complex automation scenarios.
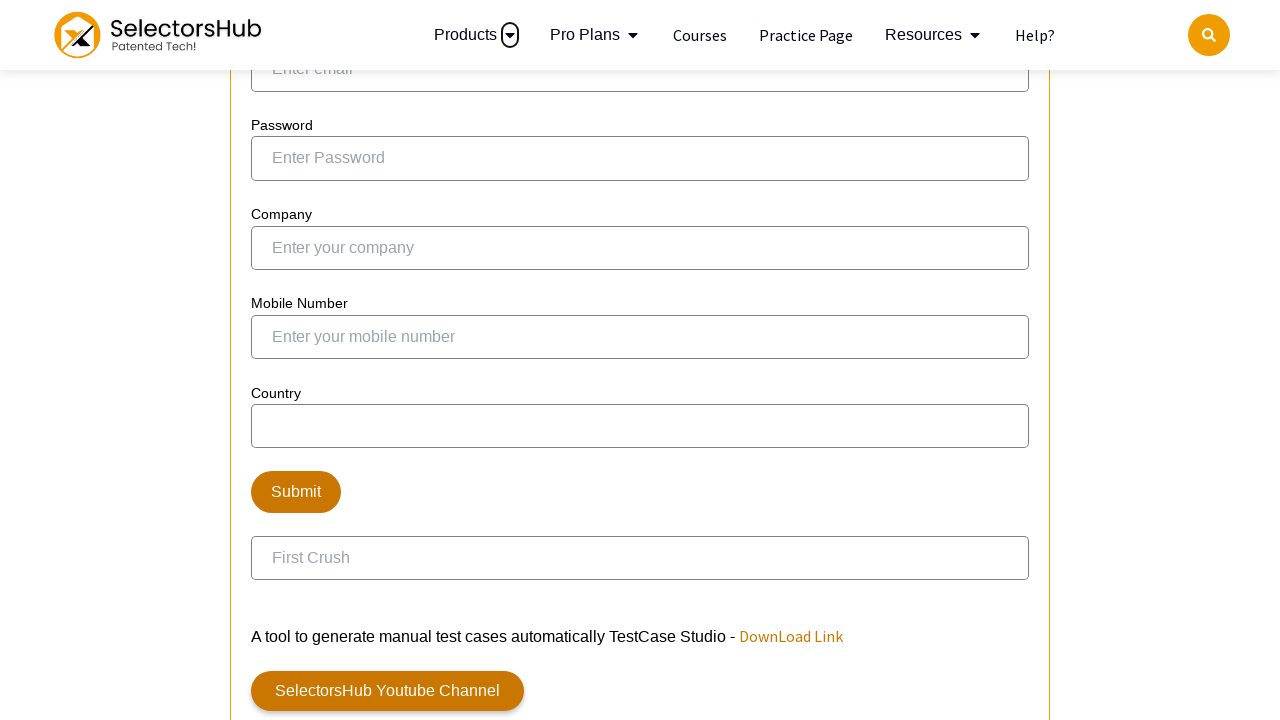

Waited for 1 second to observe the scroll
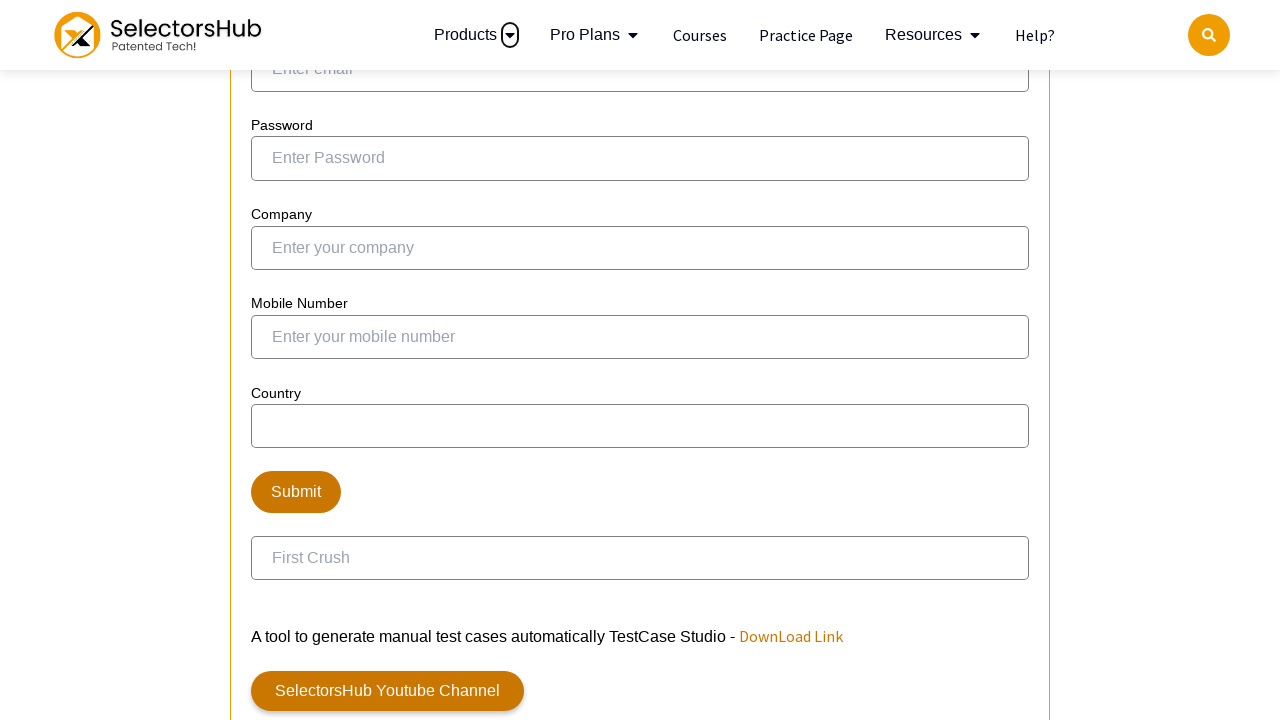

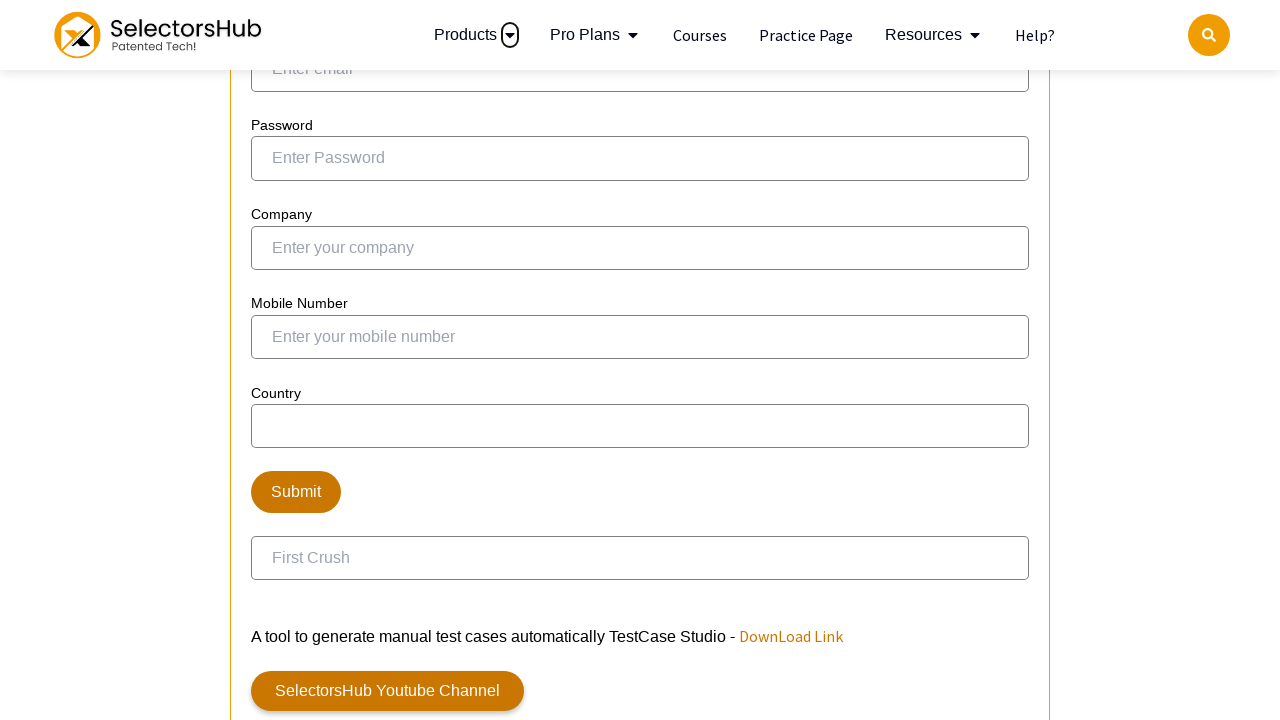